Tests dismissing an entry ad popup by navigating to the Entry Ad page and closing the modal

Starting URL: https://the-internet.herokuapp.com

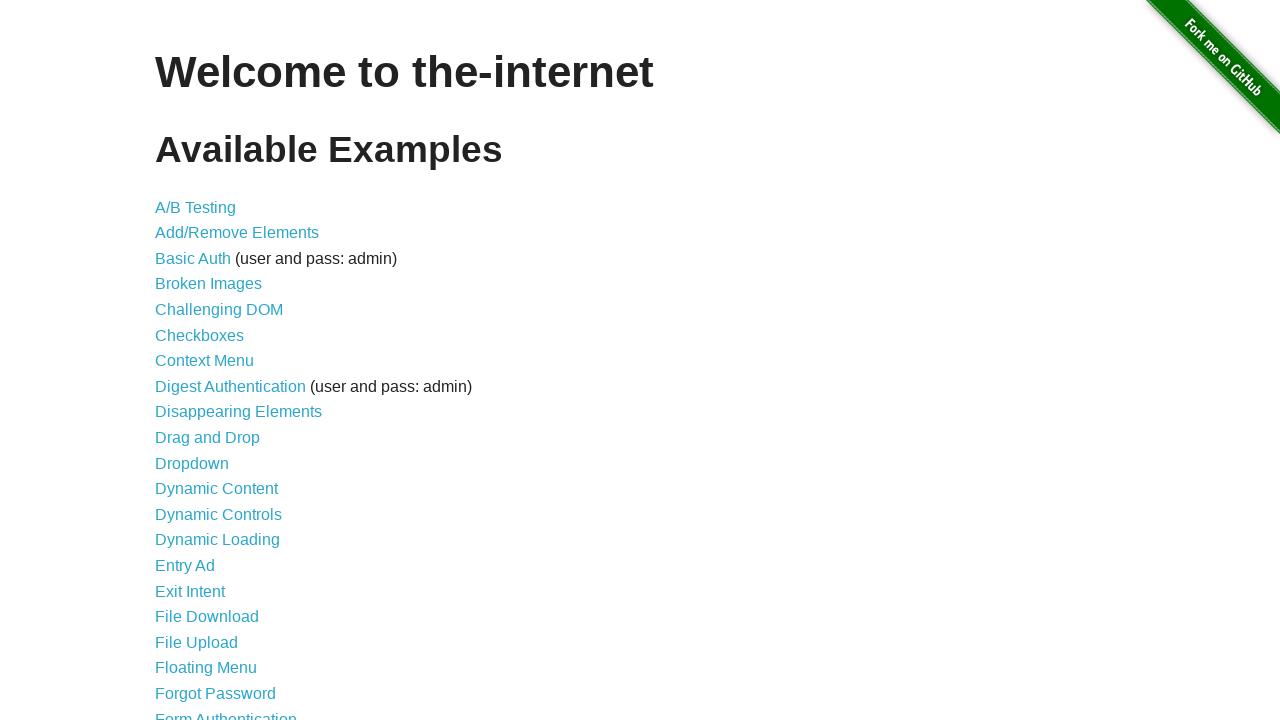

Clicked on Entry Ad link to navigate to Entry Ad page at (185, 566) on xpath=//a[text() = 'Entry Ad']
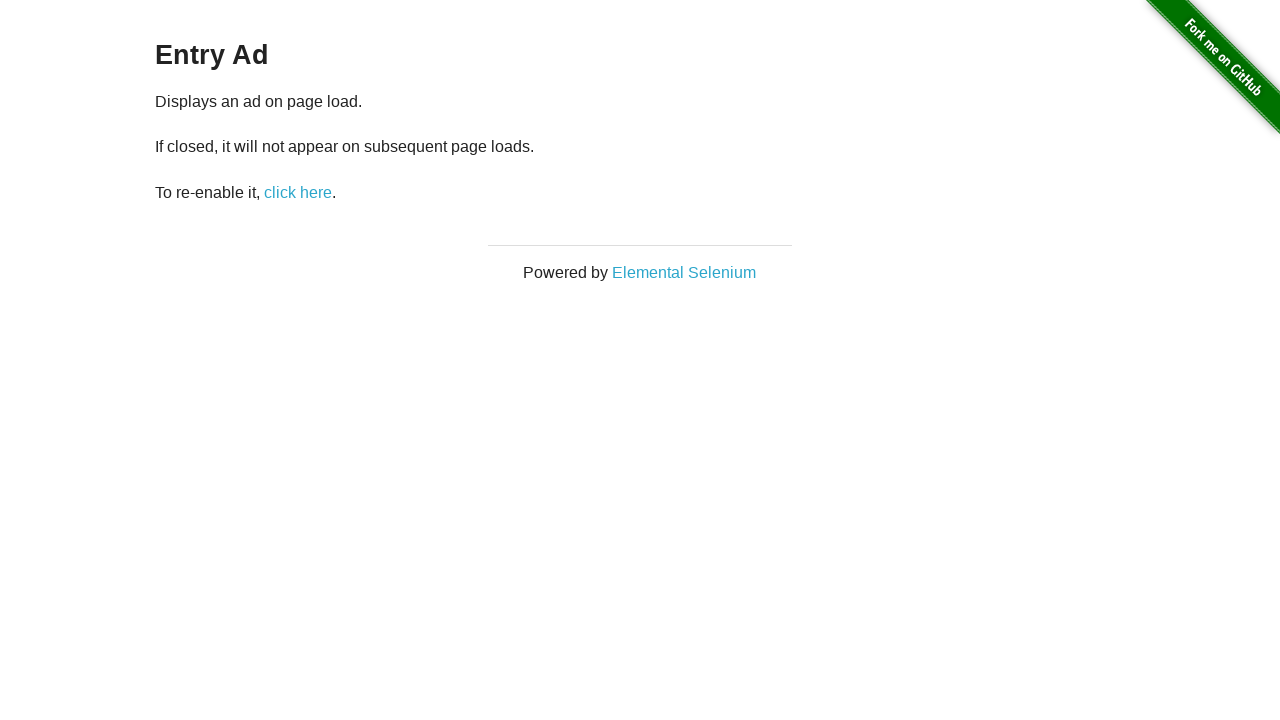

Clicked close button to dismiss the entry ad modal at (640, 527) on xpath=//div[@class='modal-footer']//p
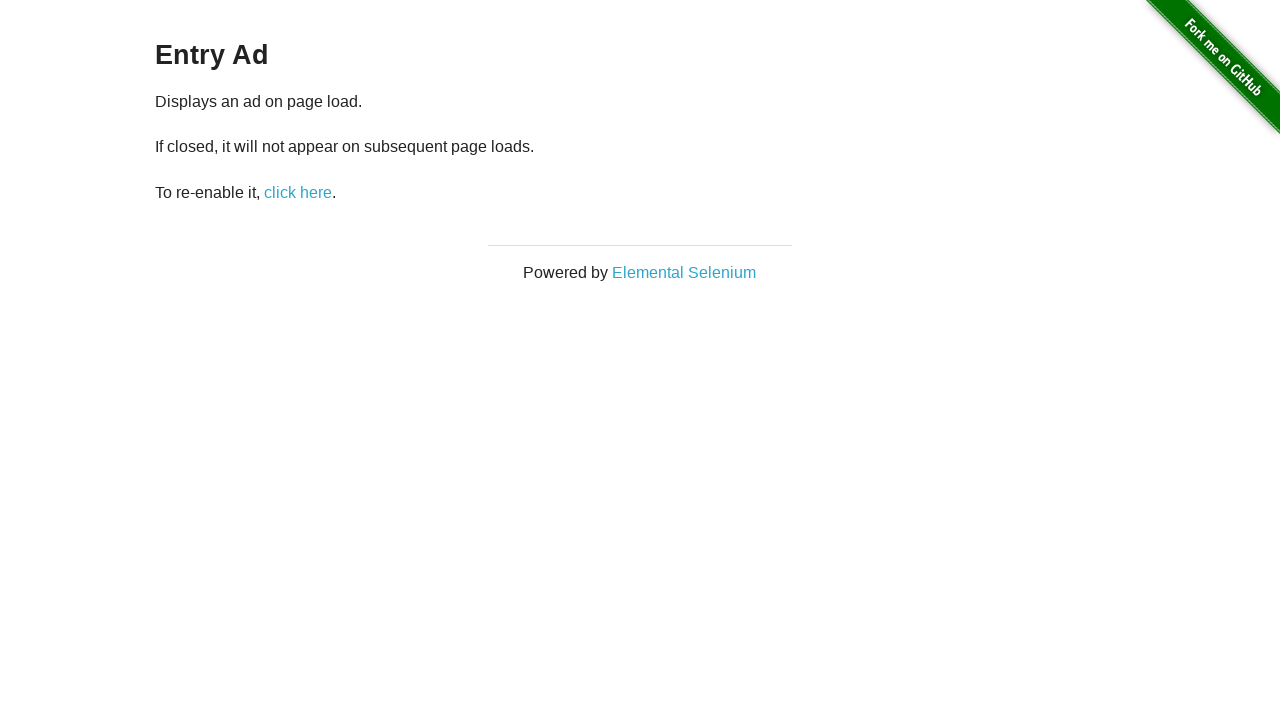

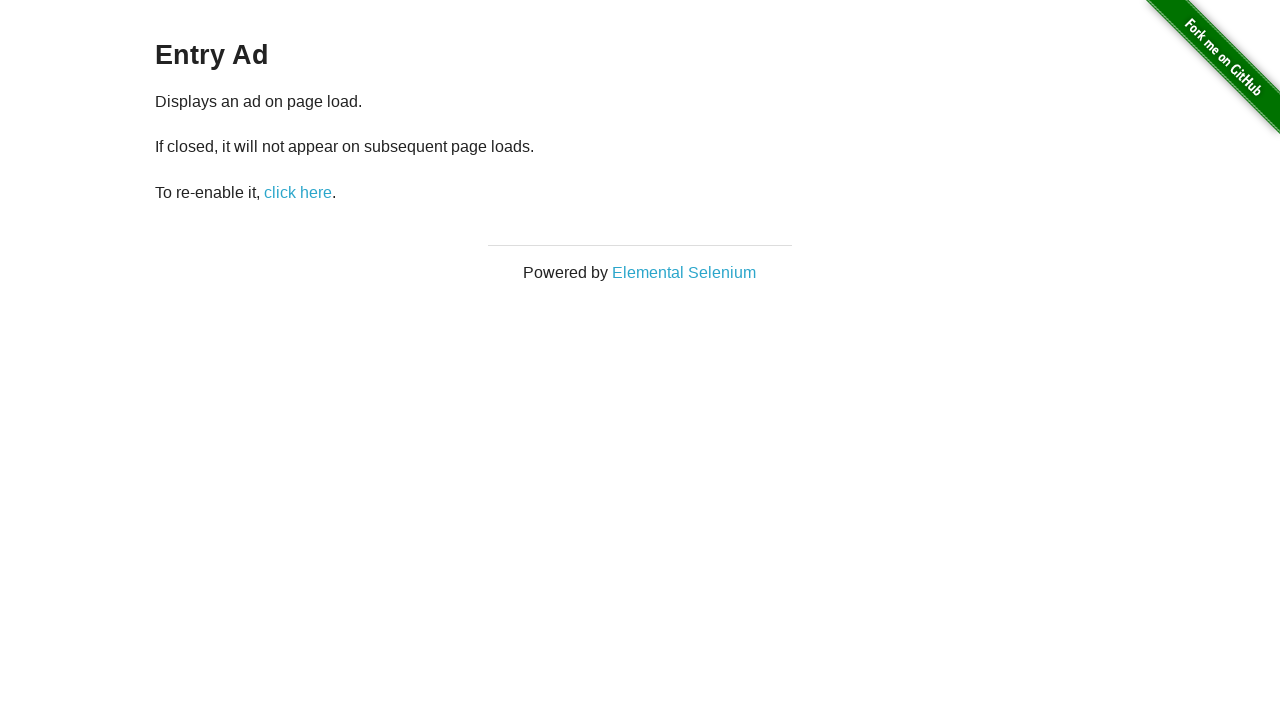